Tests static dropdown selection by selecting currency options by index and by value, verifying the correct options are selected (USD and INR).

Starting URL: https://rahulshettyacademy.com/dropdownsPractise/

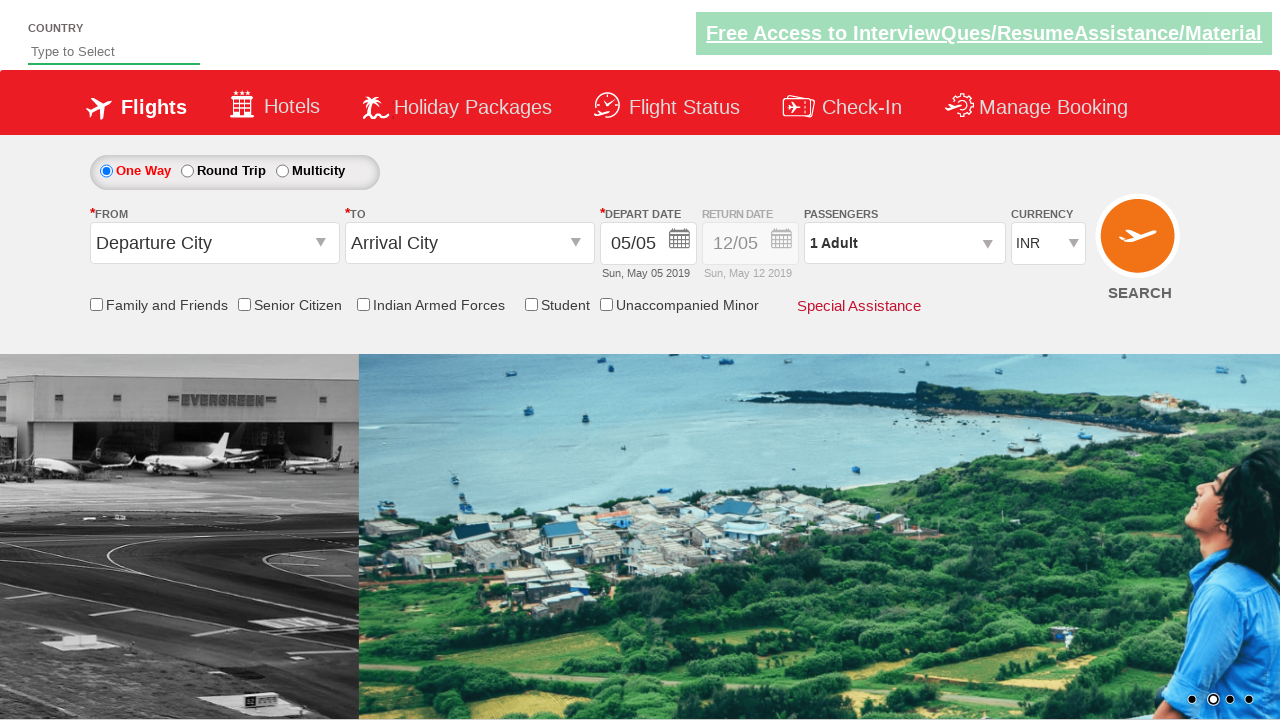

Navigated to dropdowns practice page
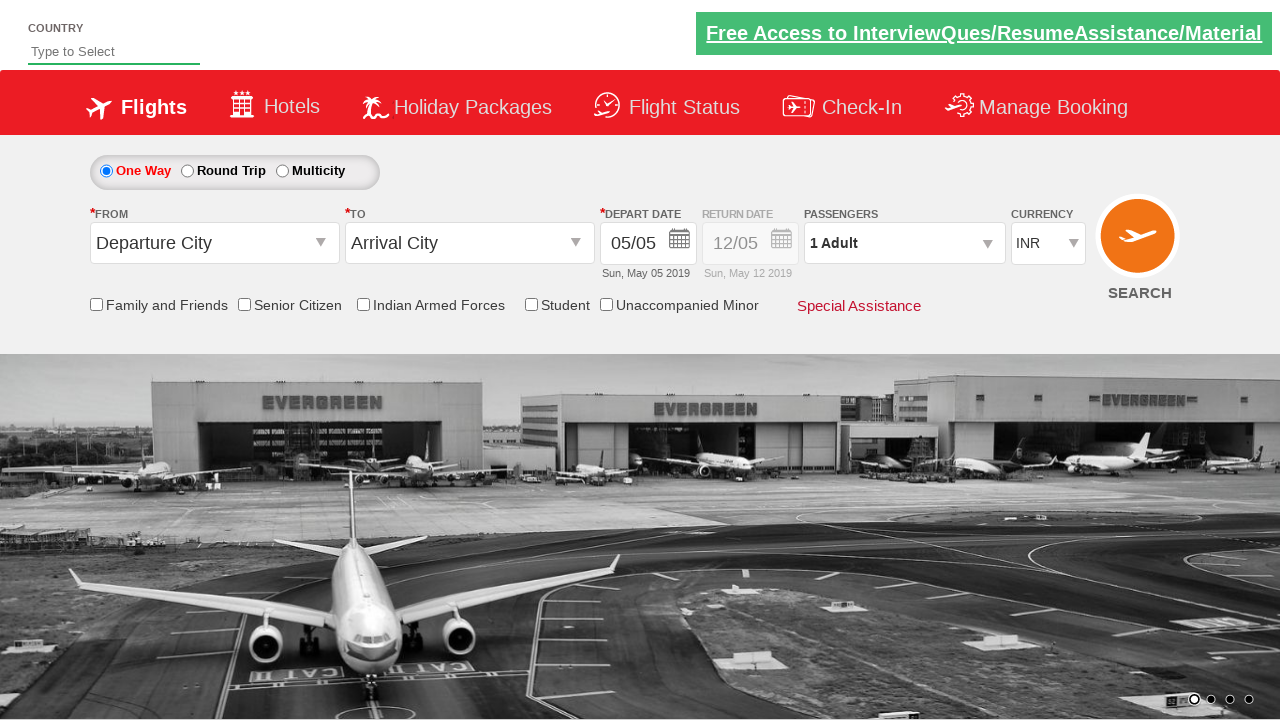

Selected currency dropdown option at index 3 (USD) on #ctl00_mainContent_DropDownListCurrency
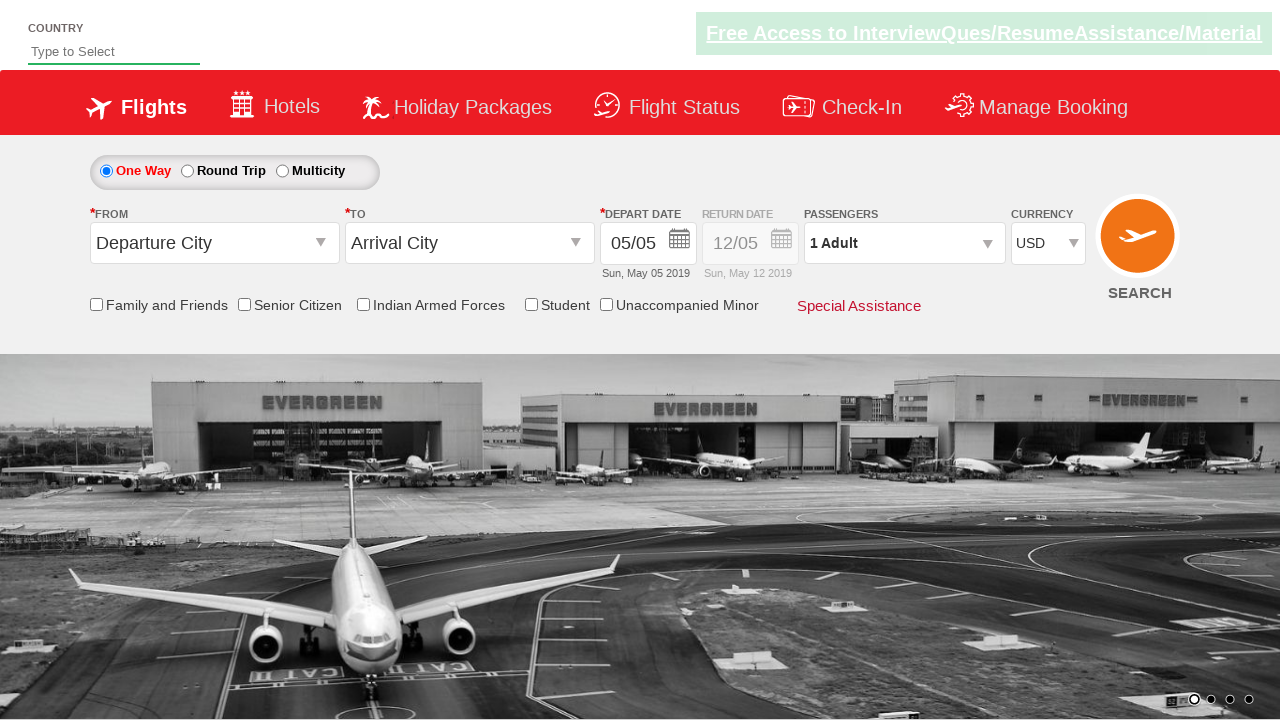

Retrieved selected currency text to verify USD selection
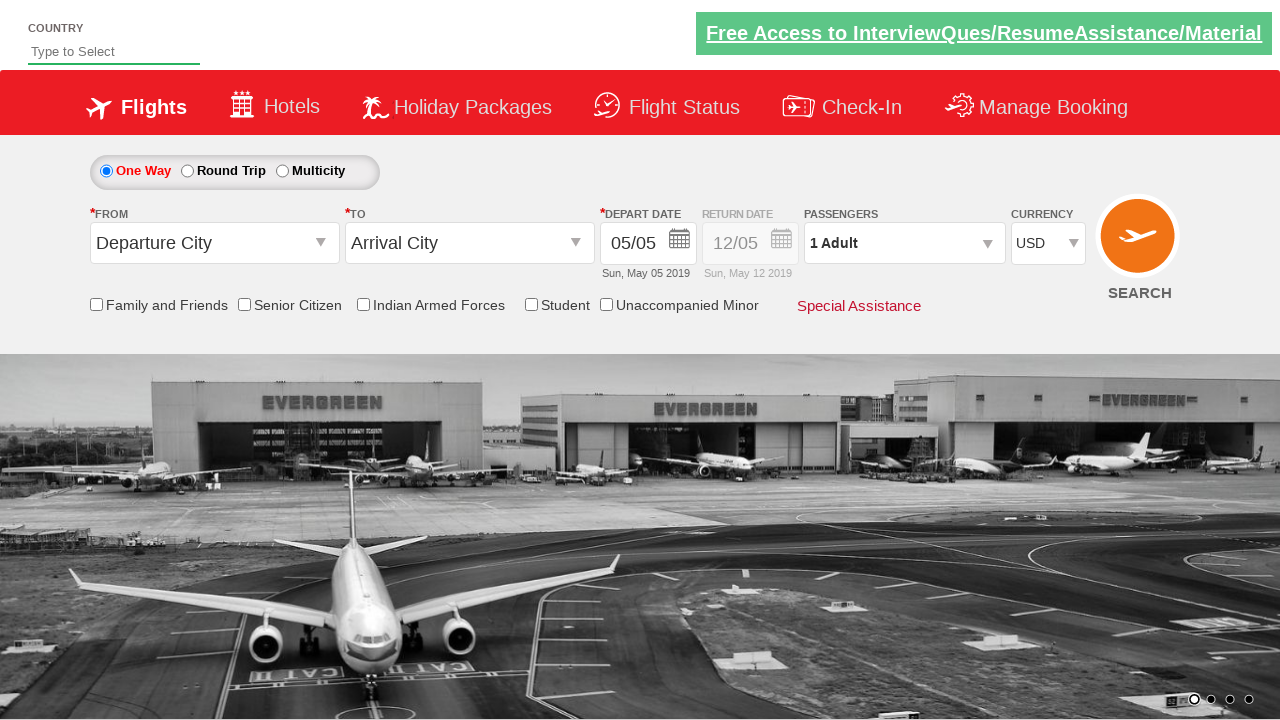

Verified that USD is correctly selected
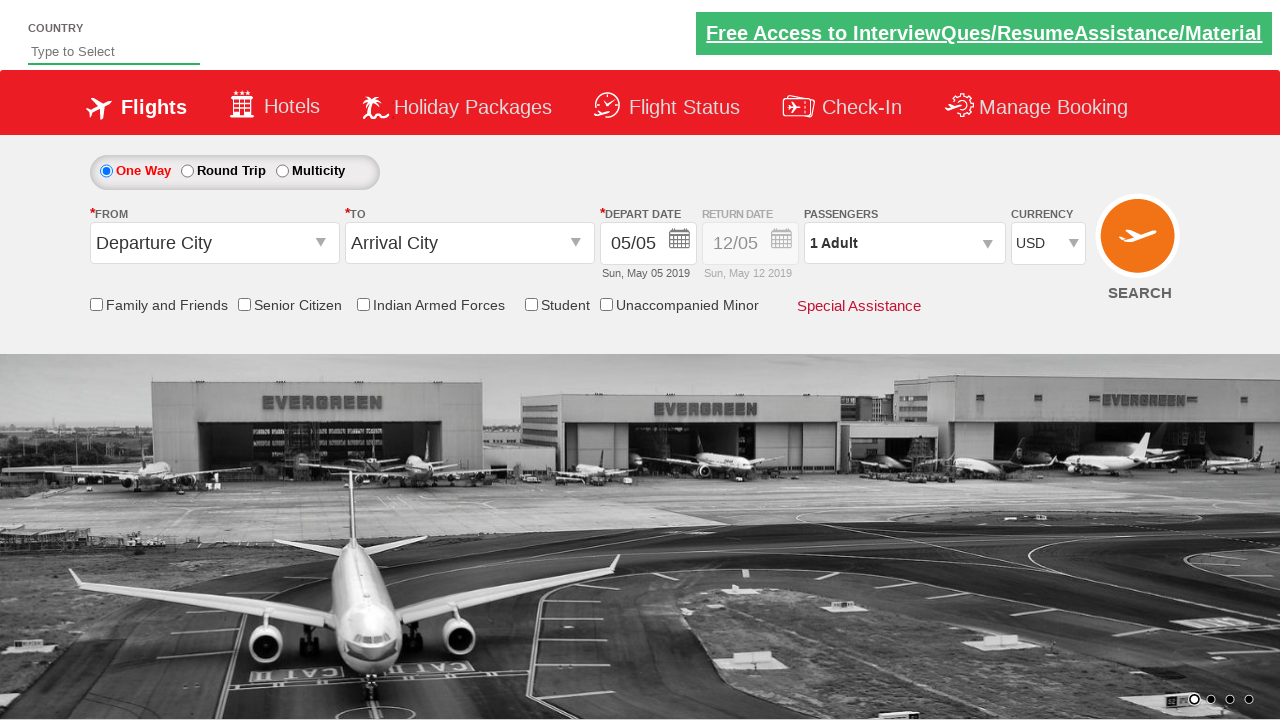

Selected currency dropdown option by value INR on #ctl00_mainContent_DropDownListCurrency
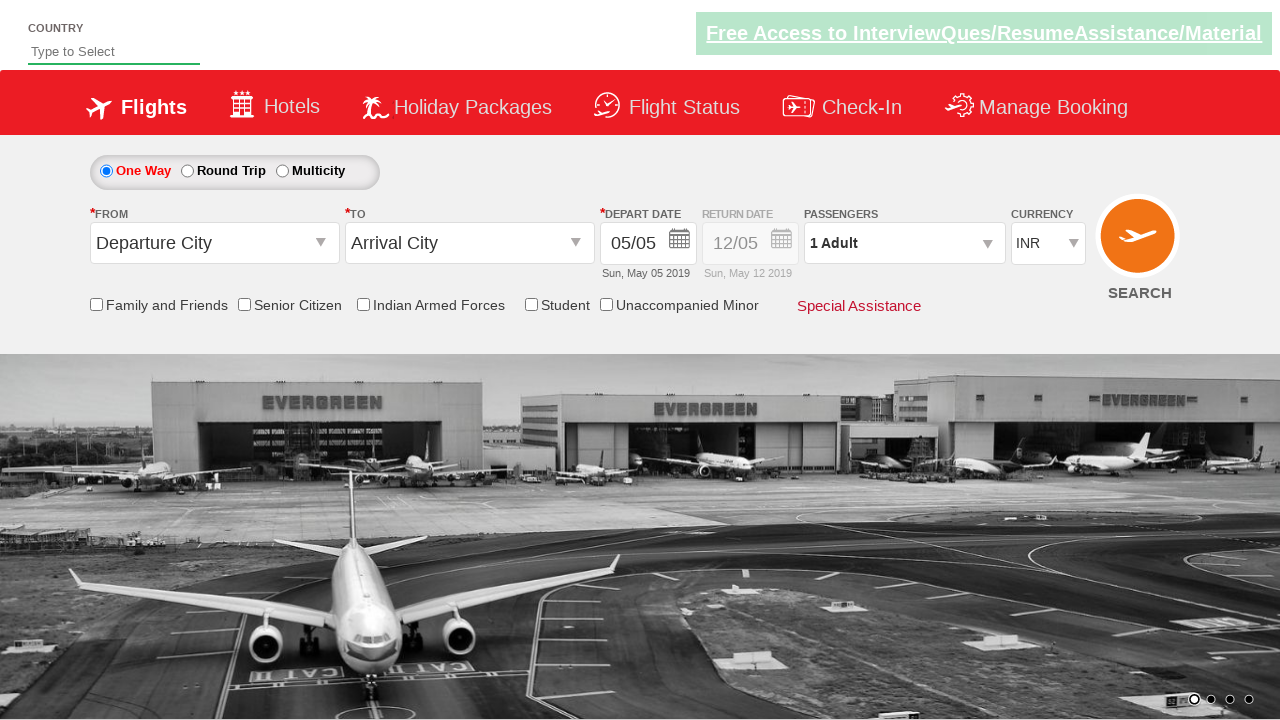

Retrieved selected currency text to verify INR selection
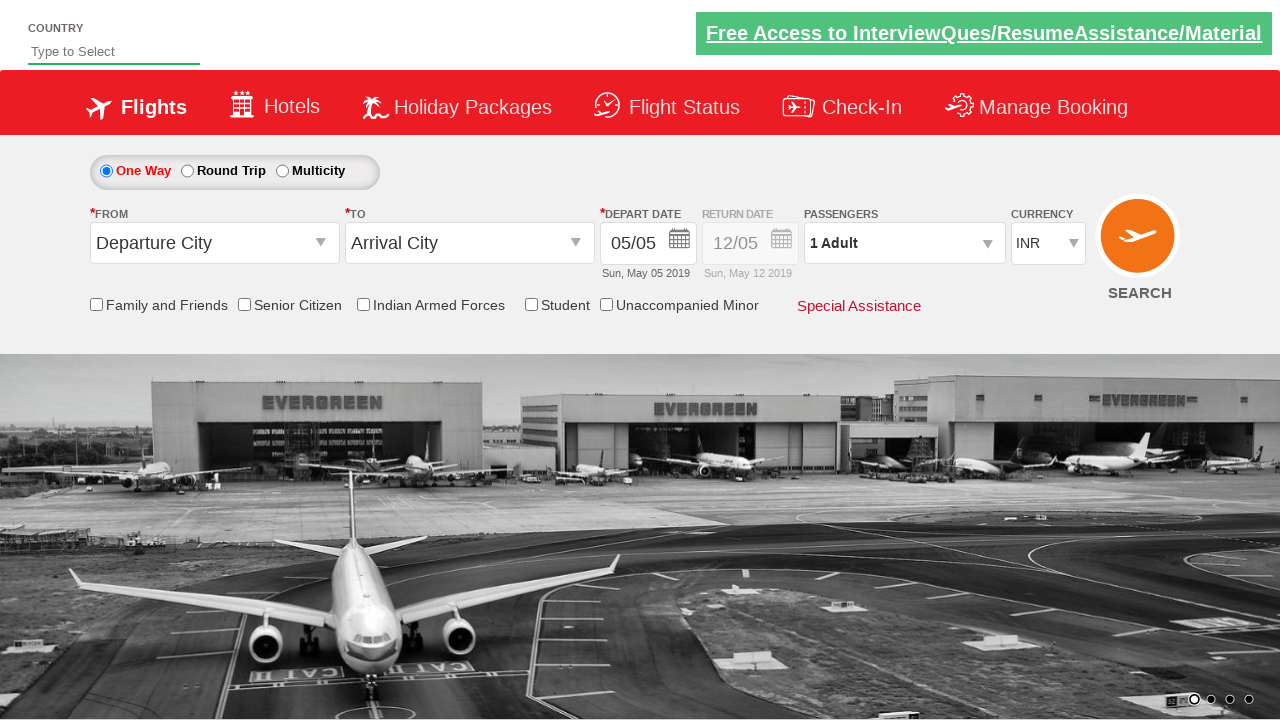

Verified that INR is correctly selected
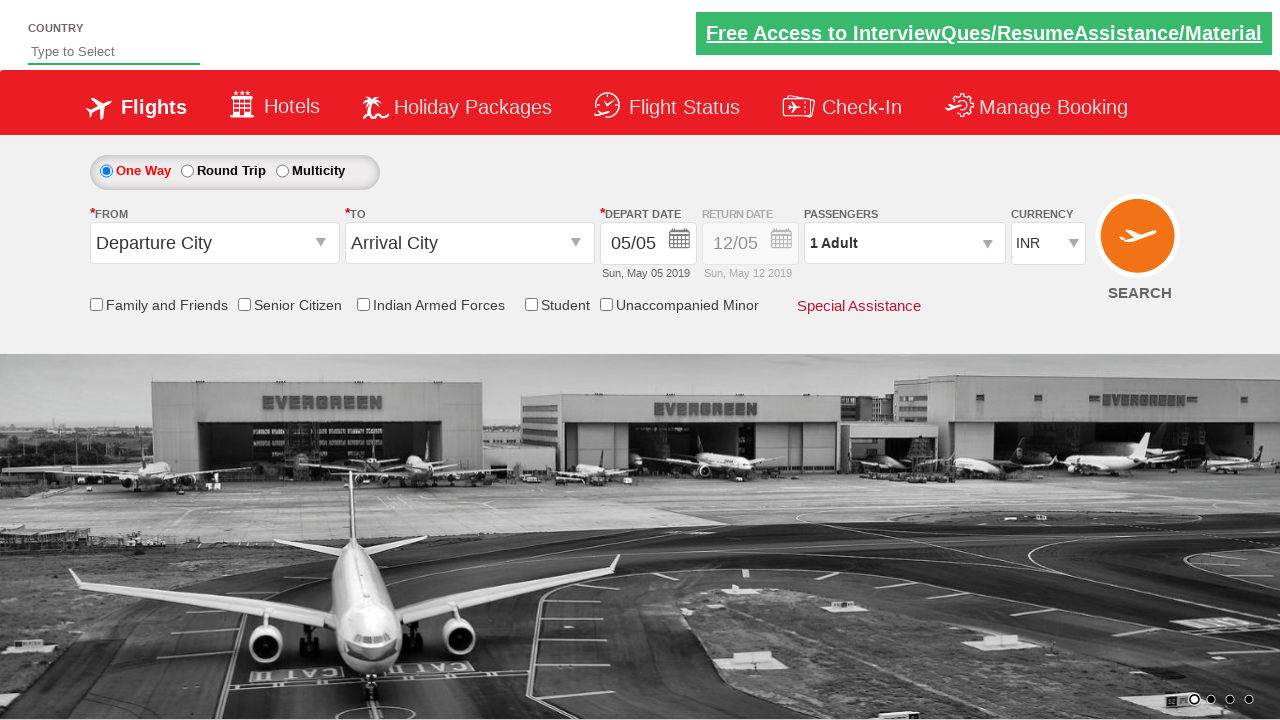

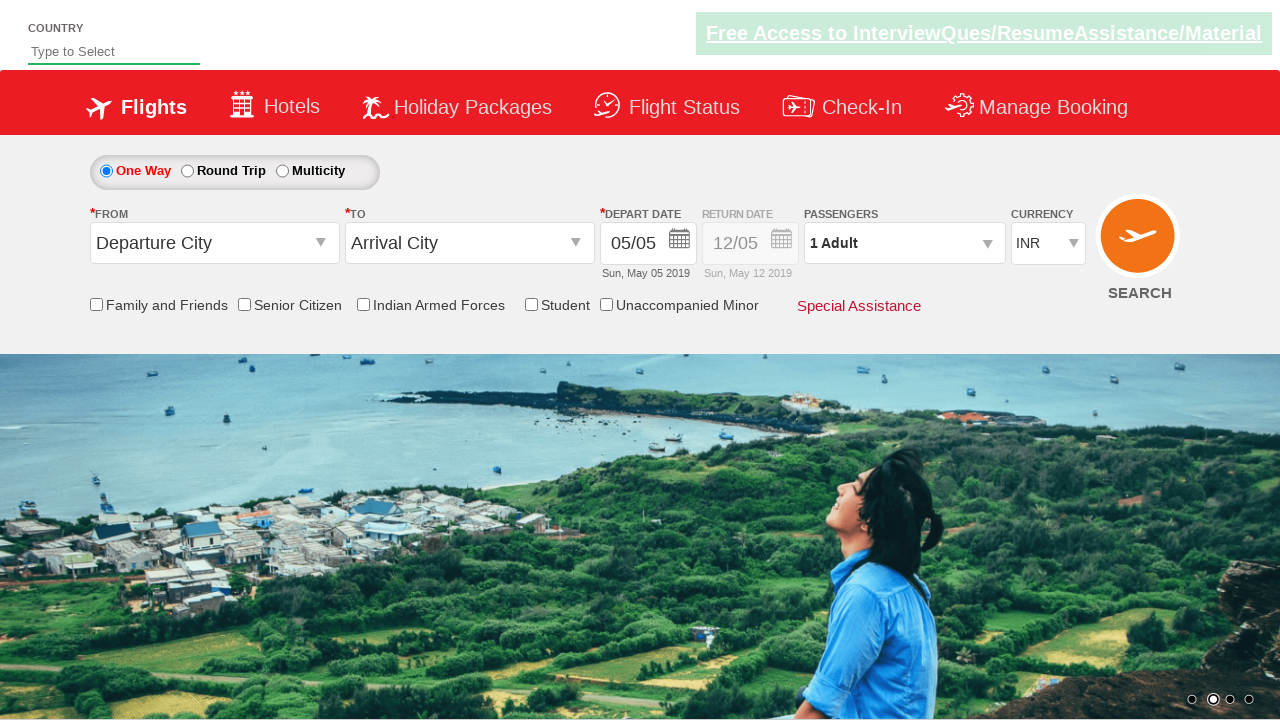